Tests handling of confirmation alerts by clicking a button that triggers a confirm dialog, accepting it, then triggering another and dismissing it

Starting URL: https://demoqa.com/alerts

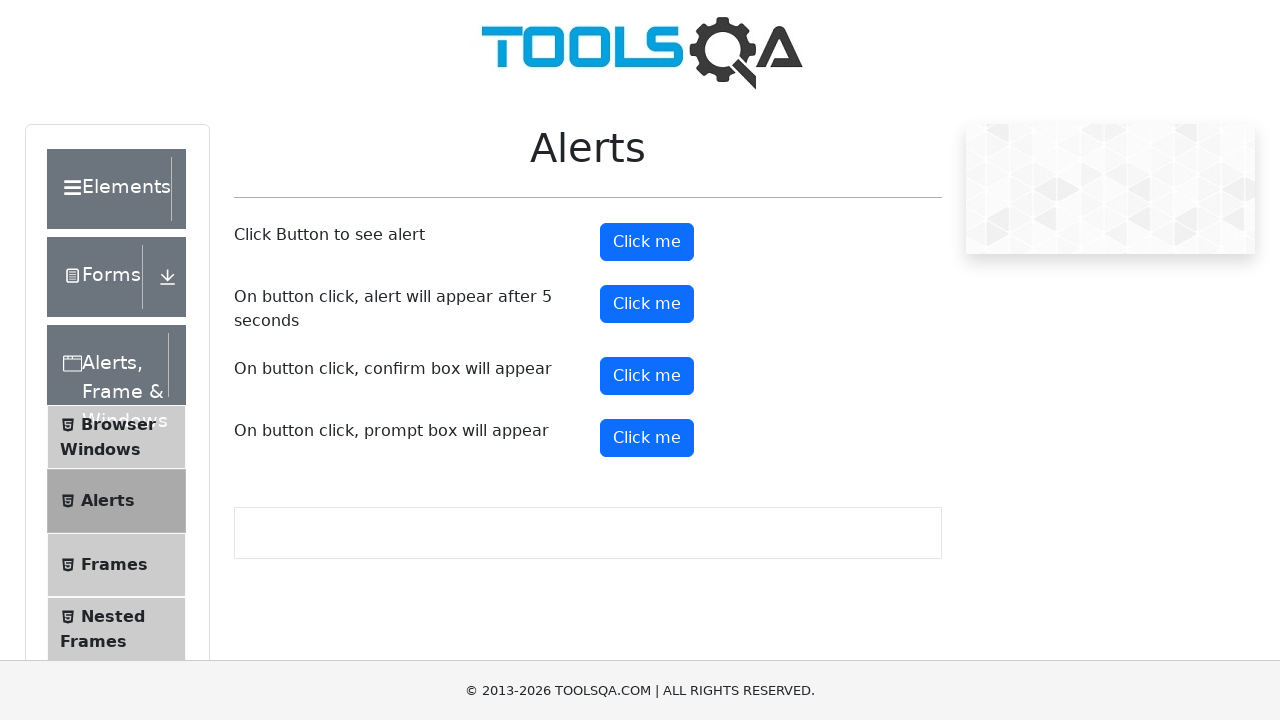

Set up dialog handler to accept confirmation alert
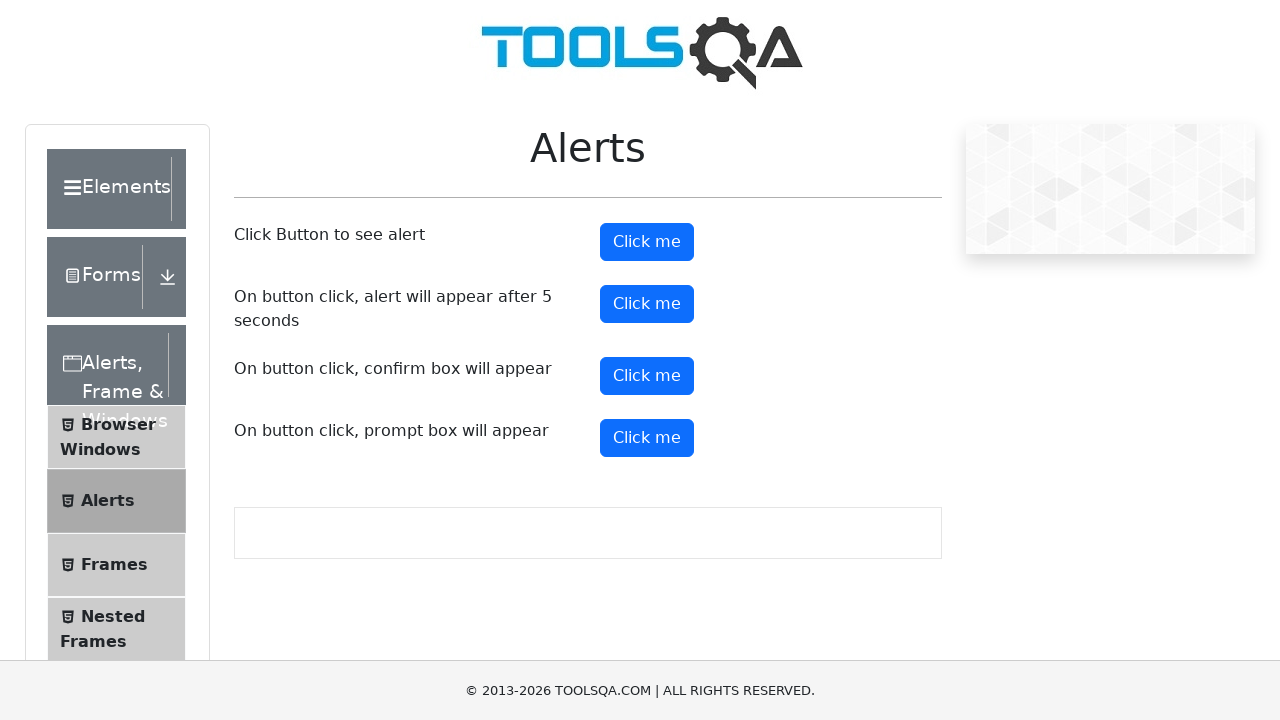

Clicked confirm button to trigger first alert at (647, 376) on button#confirmButton
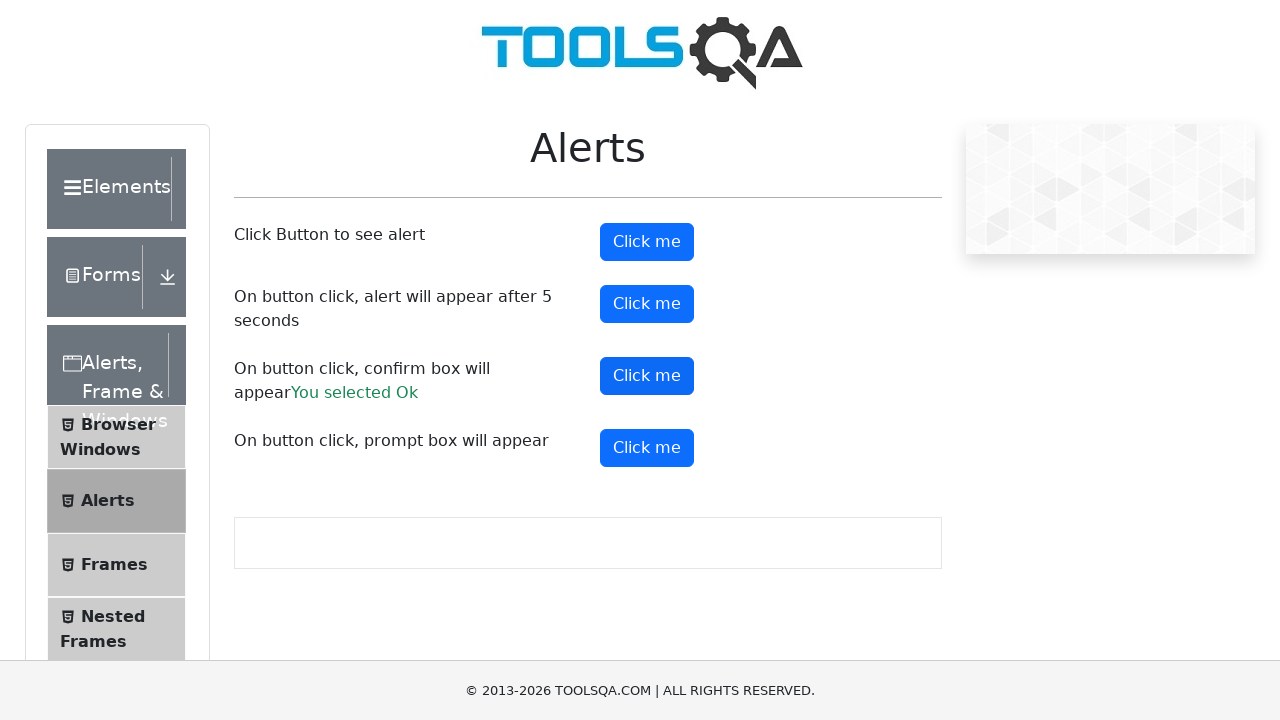

Confirmed alert was accepted and result text appeared
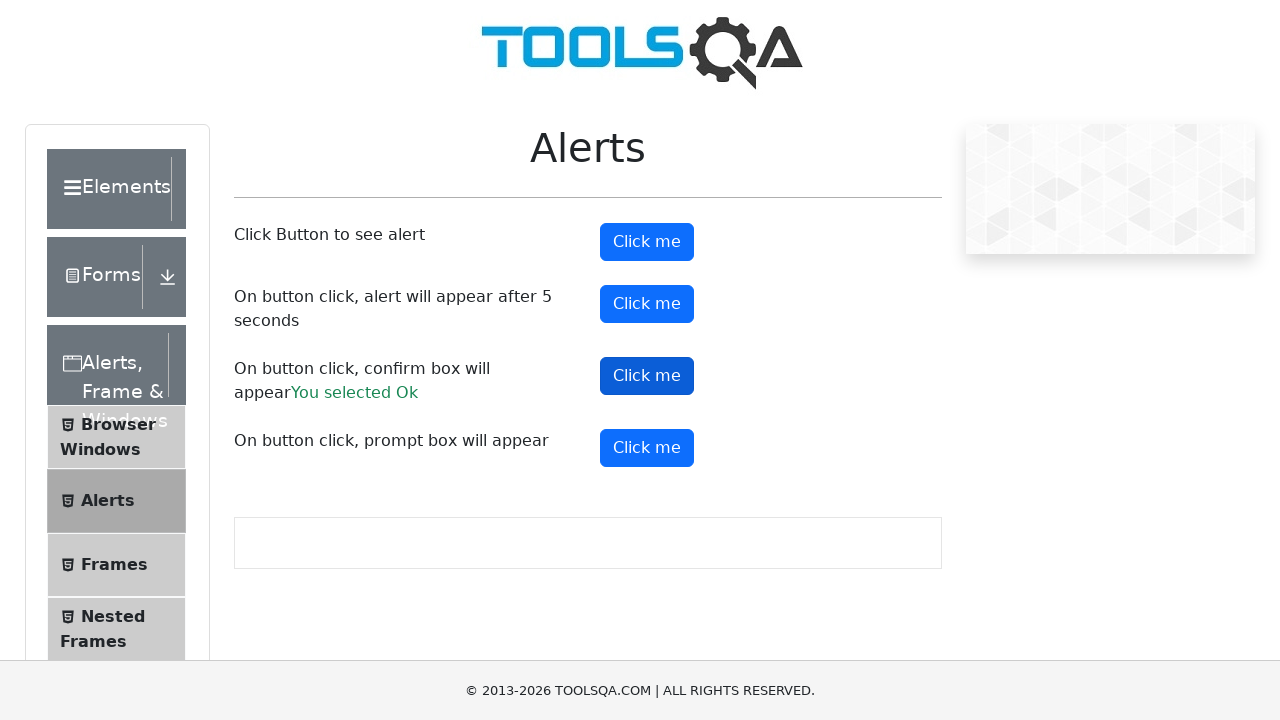

Set up dialog handler to dismiss confirmation alert
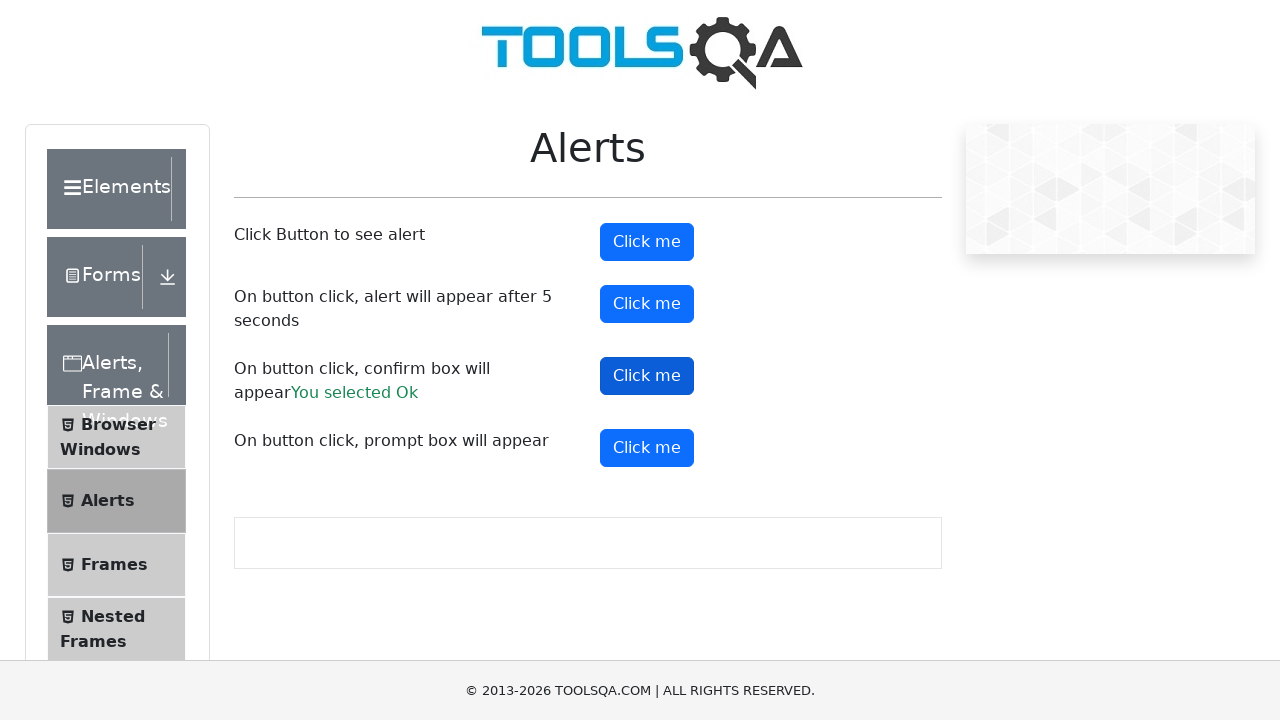

Clicked confirm button to trigger second alert at (647, 376) on button#confirmButton
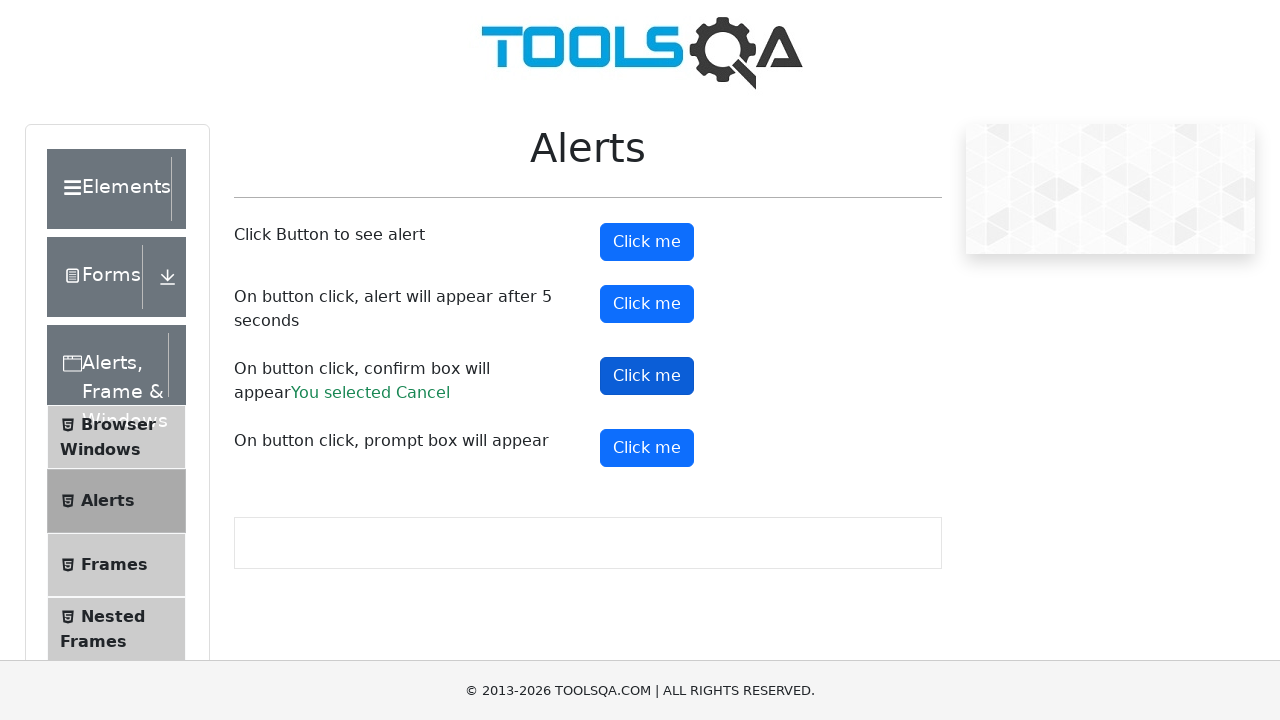

Waited for result text to update after dismissing alert
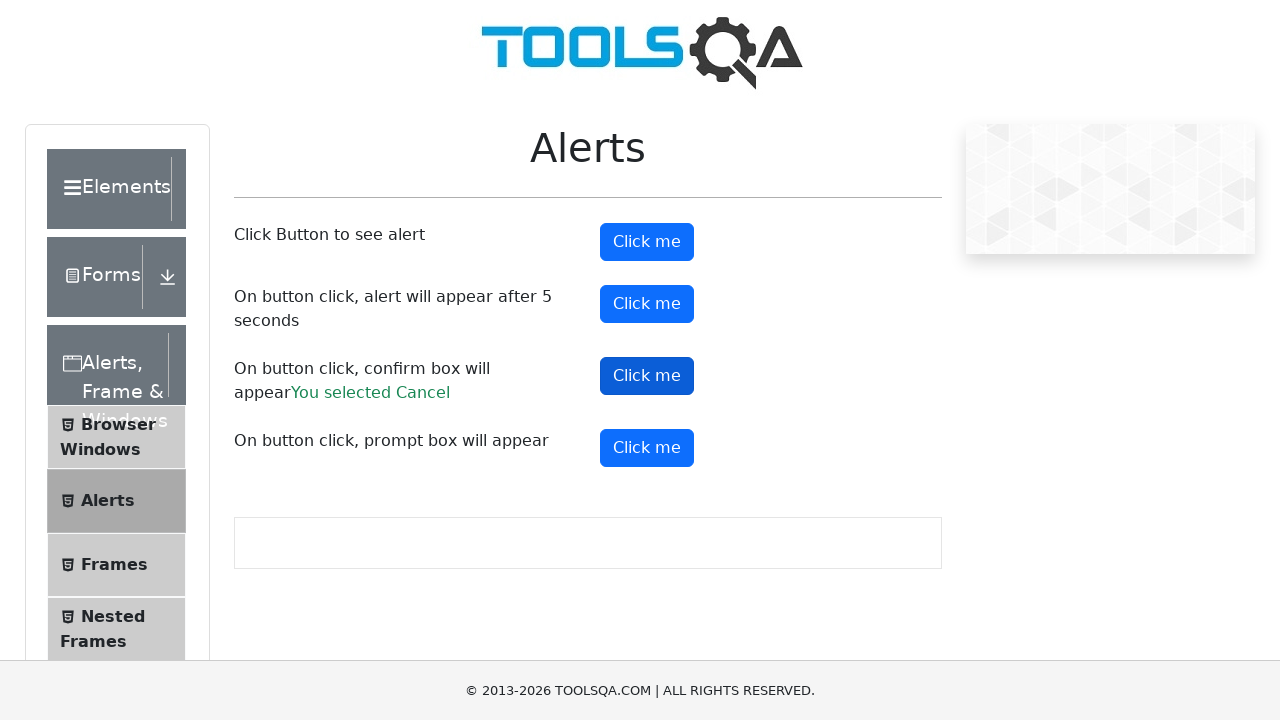

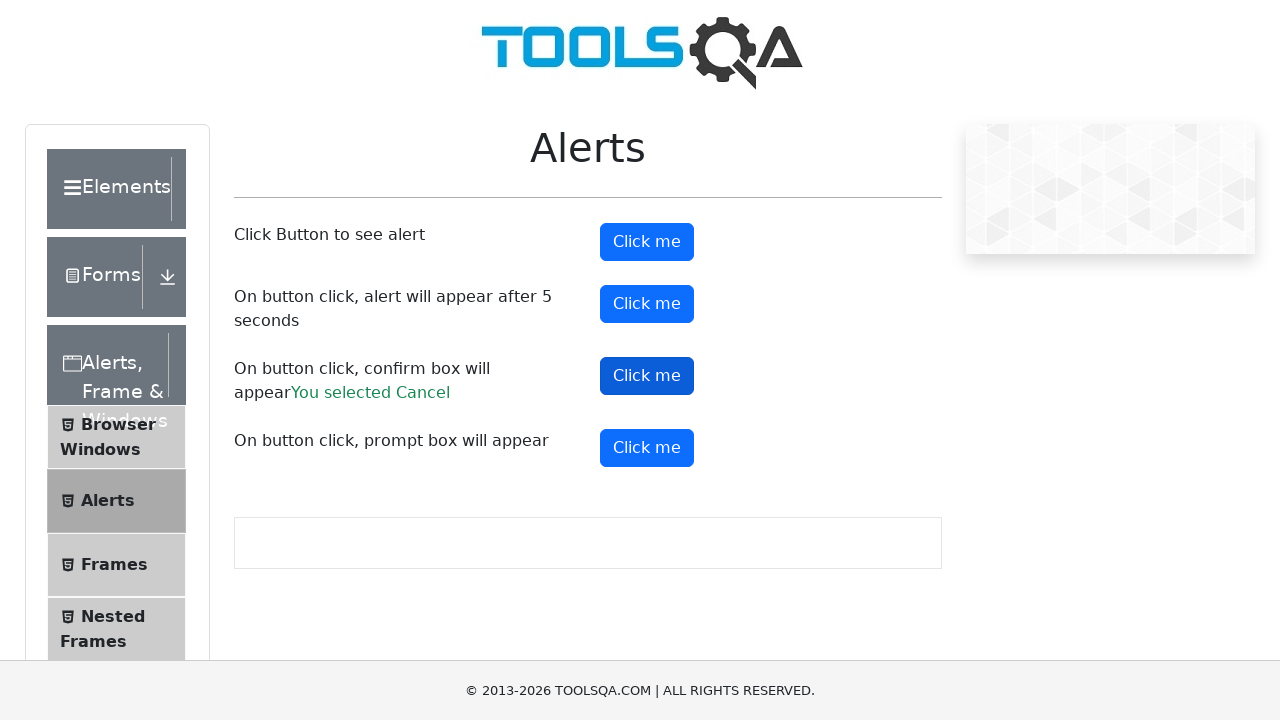